Tests user registration form by navigating to the registration page and entering a date of birth

Starting URL: http://flights.qedgetech.com

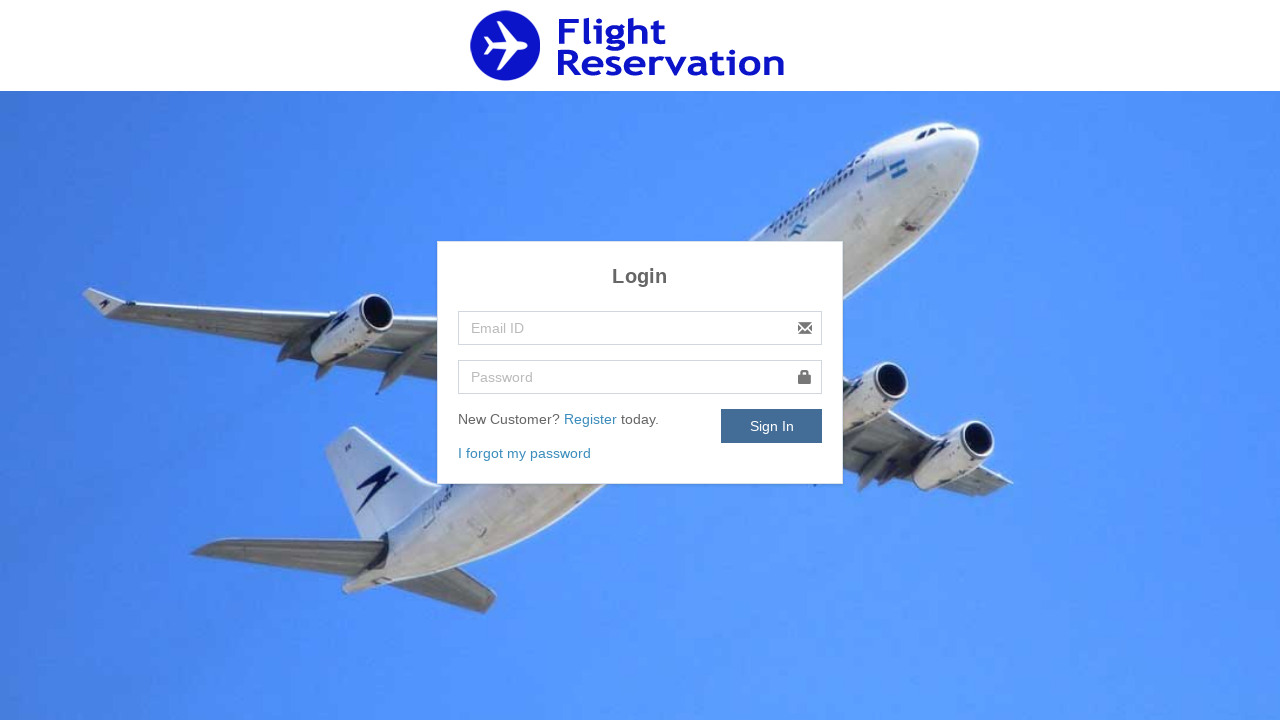

Clicked Register link to navigate to registration page at (592, 419) on a:text('Register')
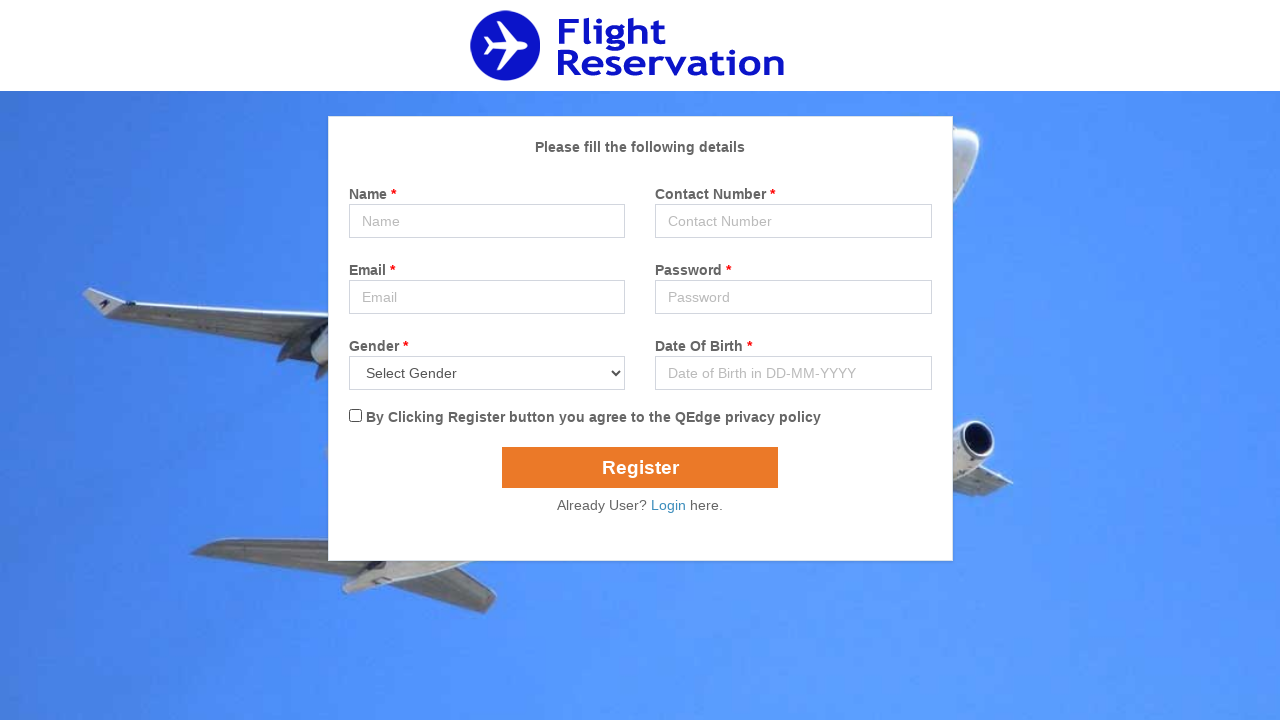

Entered date of birth '22-06-2019' in DOB field on input[name='dob']
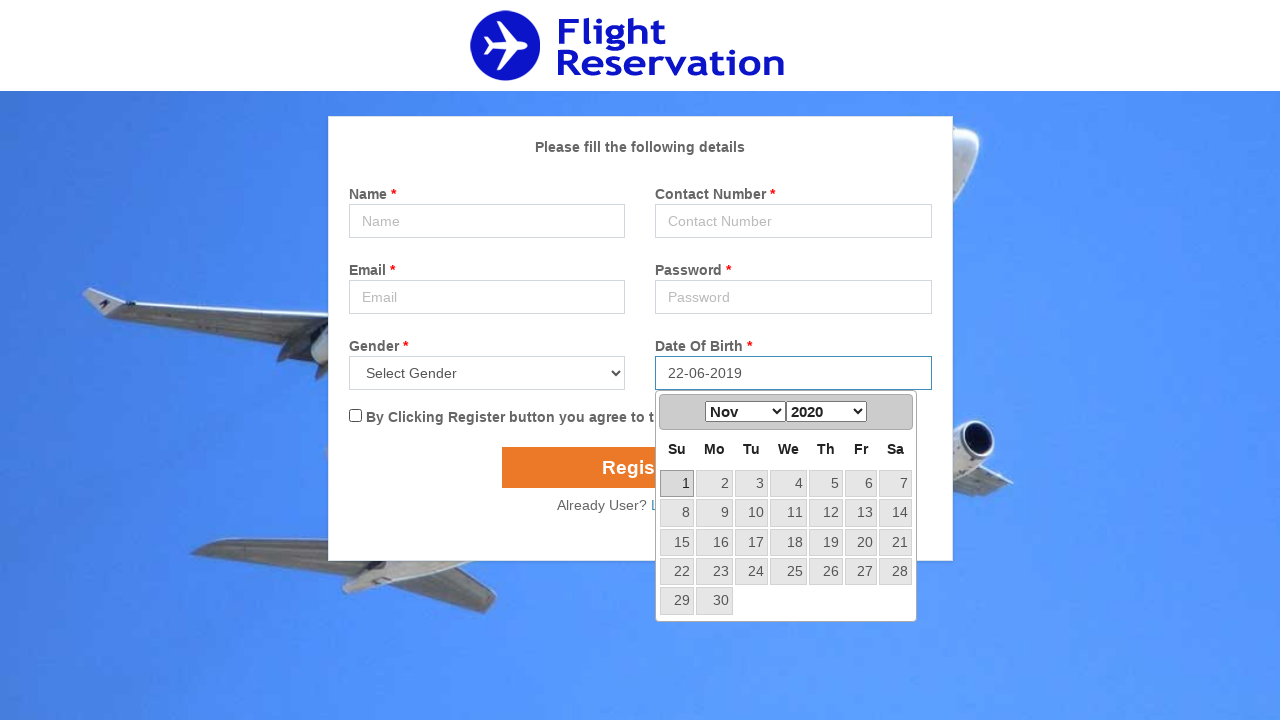

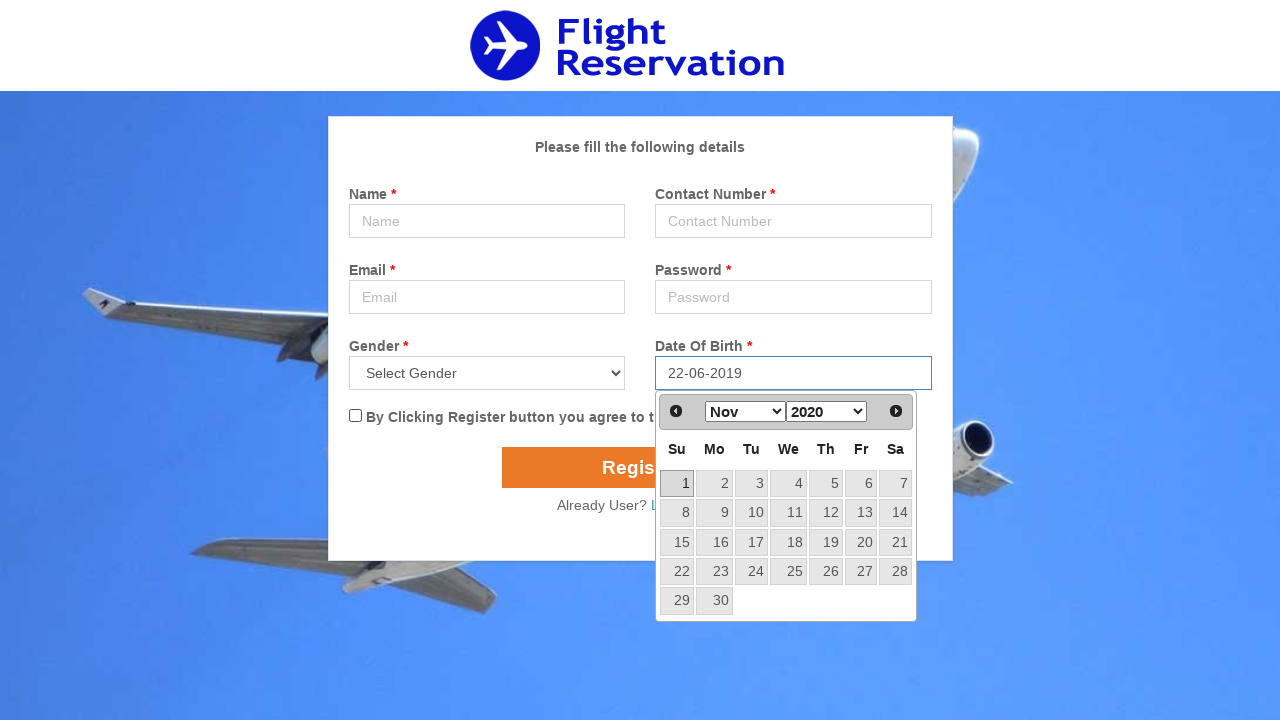